Tests the Brazilian postal code (CEP) search functionality on the Correios website by entering an address, selecting a search type from dropdown, and clicking the search button

Starting URL: https://buscacepinter.correios.com.br/app/endereco/index.php?t

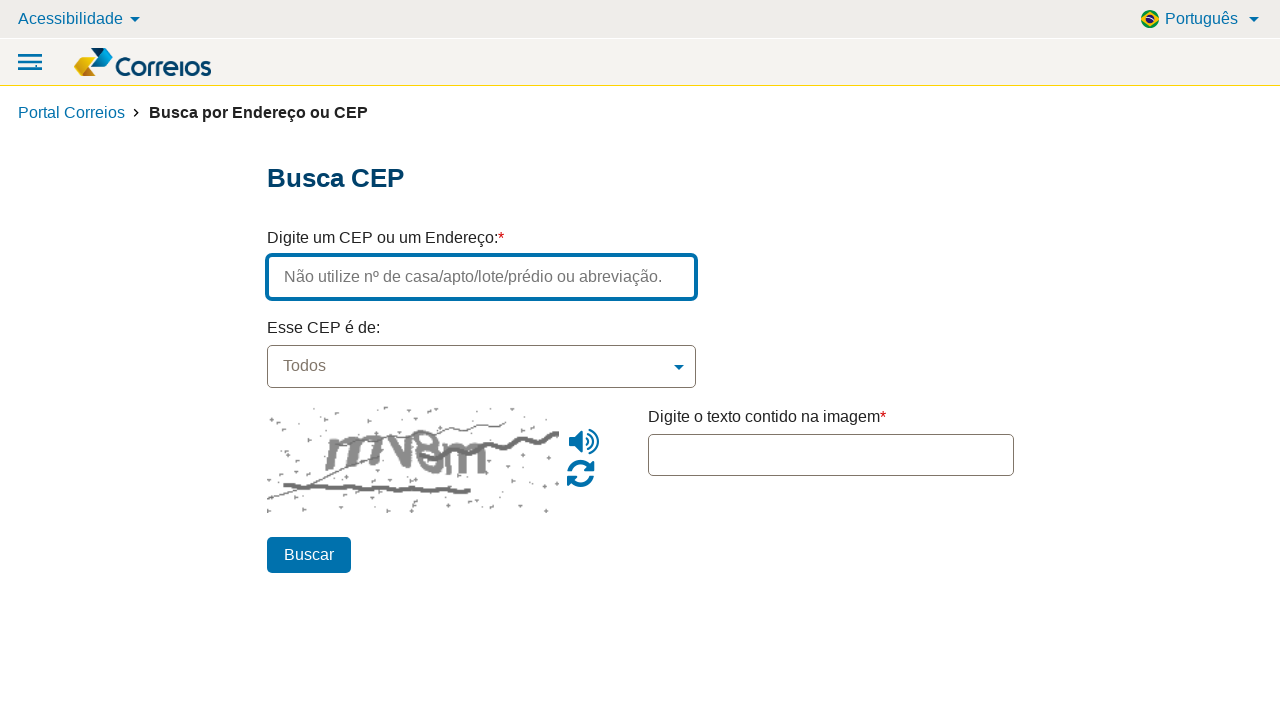

Filled address field with 'Rua das Flores' on #endereco
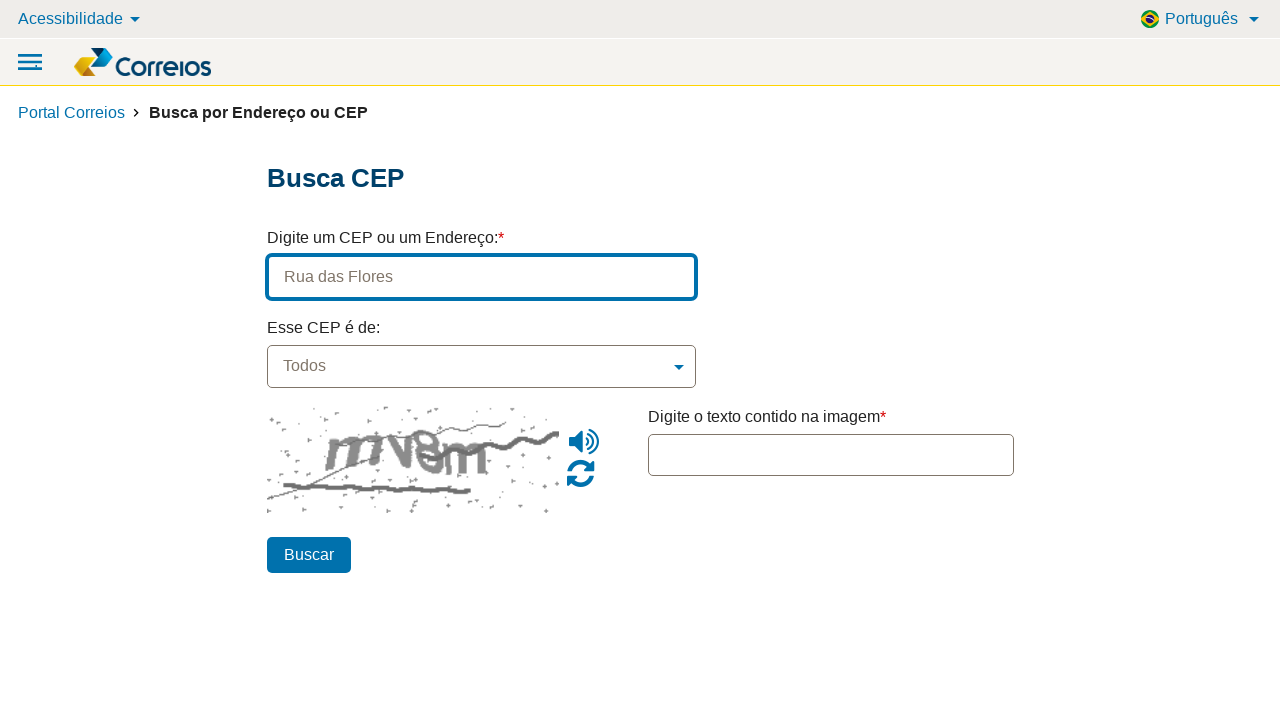

Waited 1000ms for page to be ready
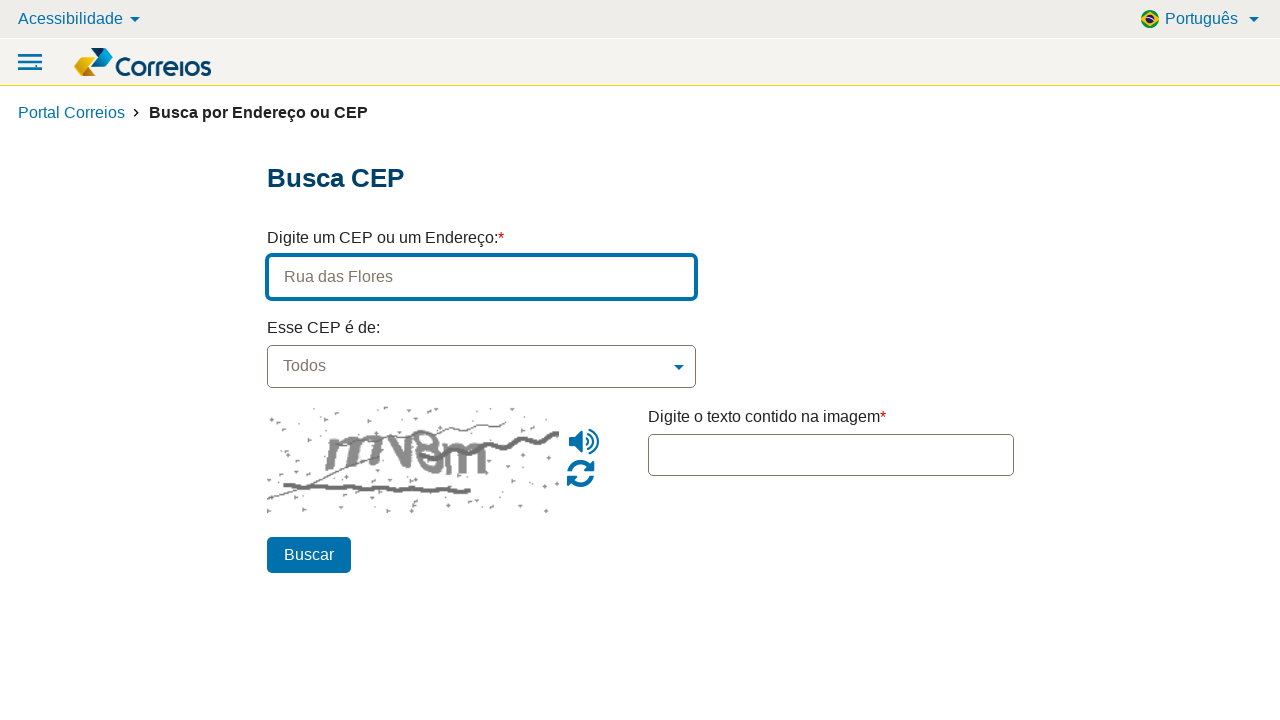

Selected first option from CEP type dropdown on select[name='tipoCEP']
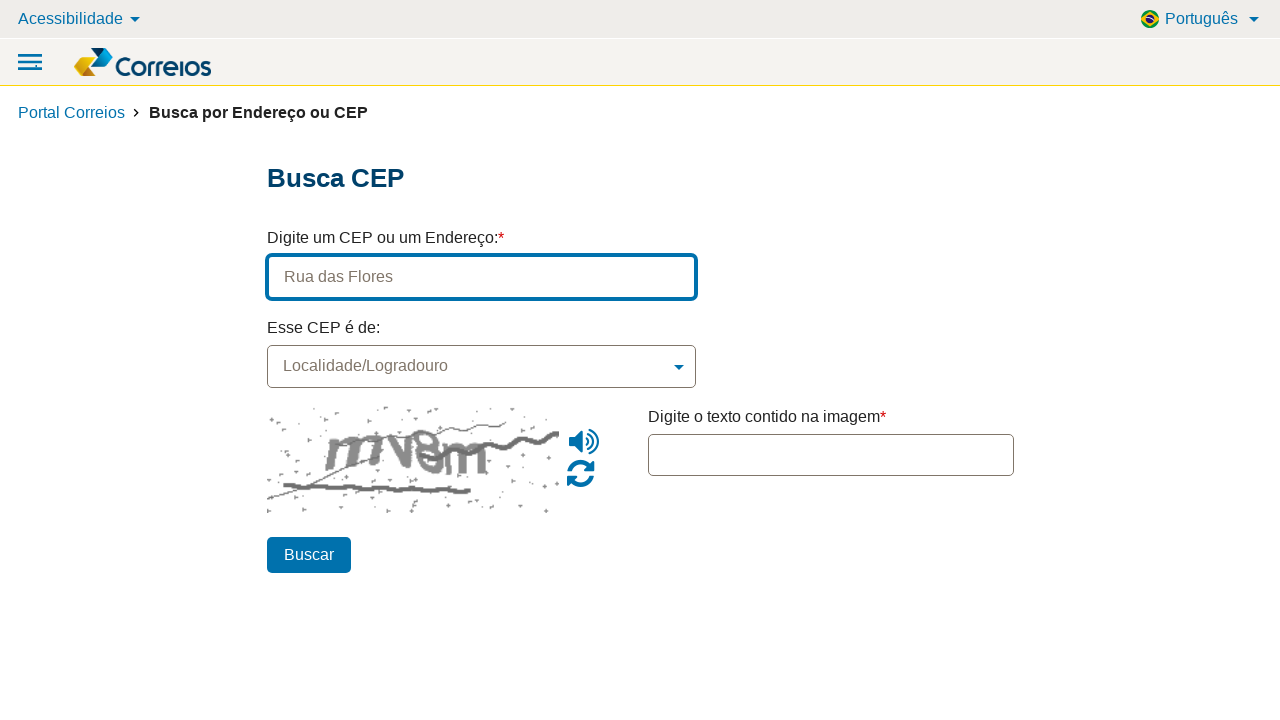

Waited 500ms before selecting search type
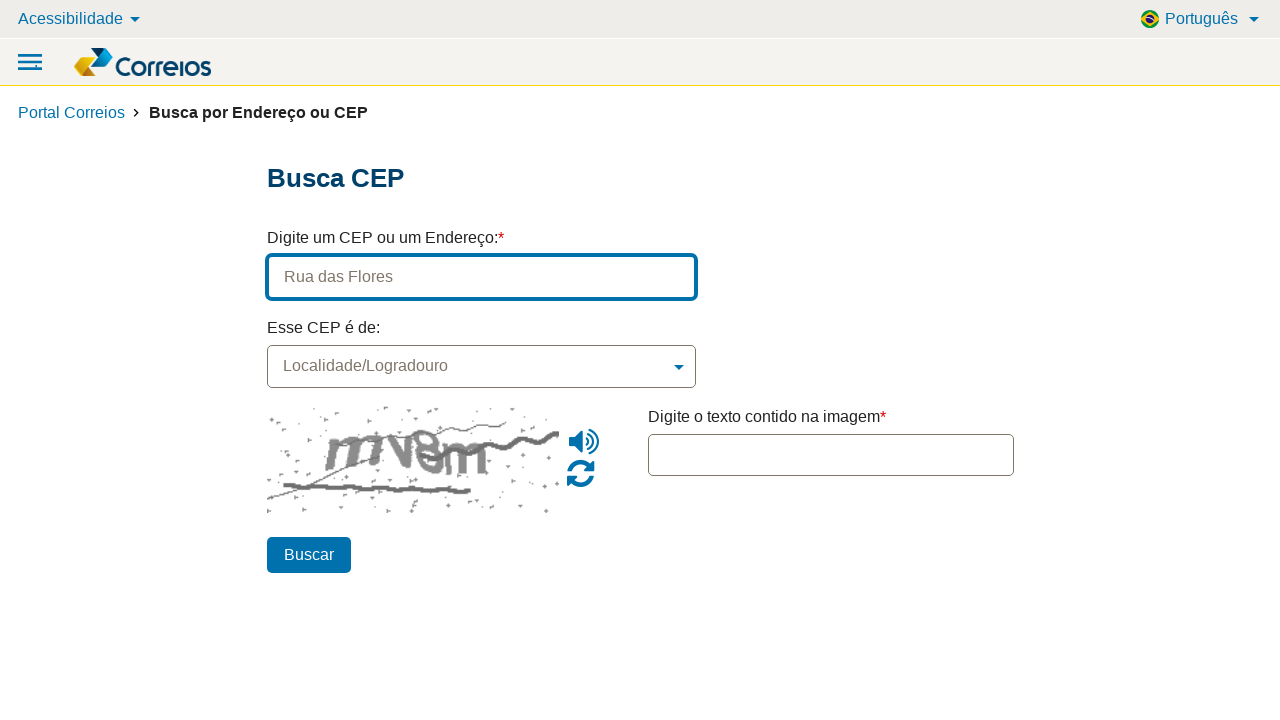

Selected 'Localidade/Logradouro' option from CEP type dropdown on select[name='tipoCEP']
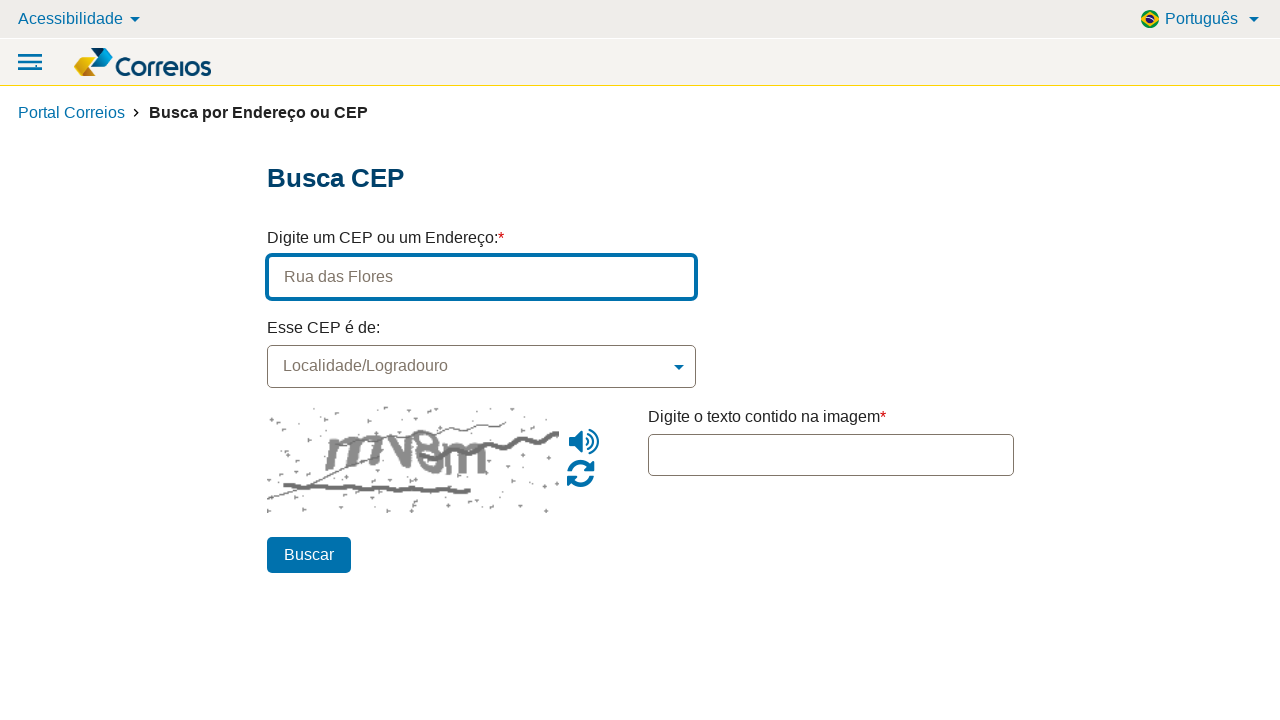

Waited 500ms before clicking search button
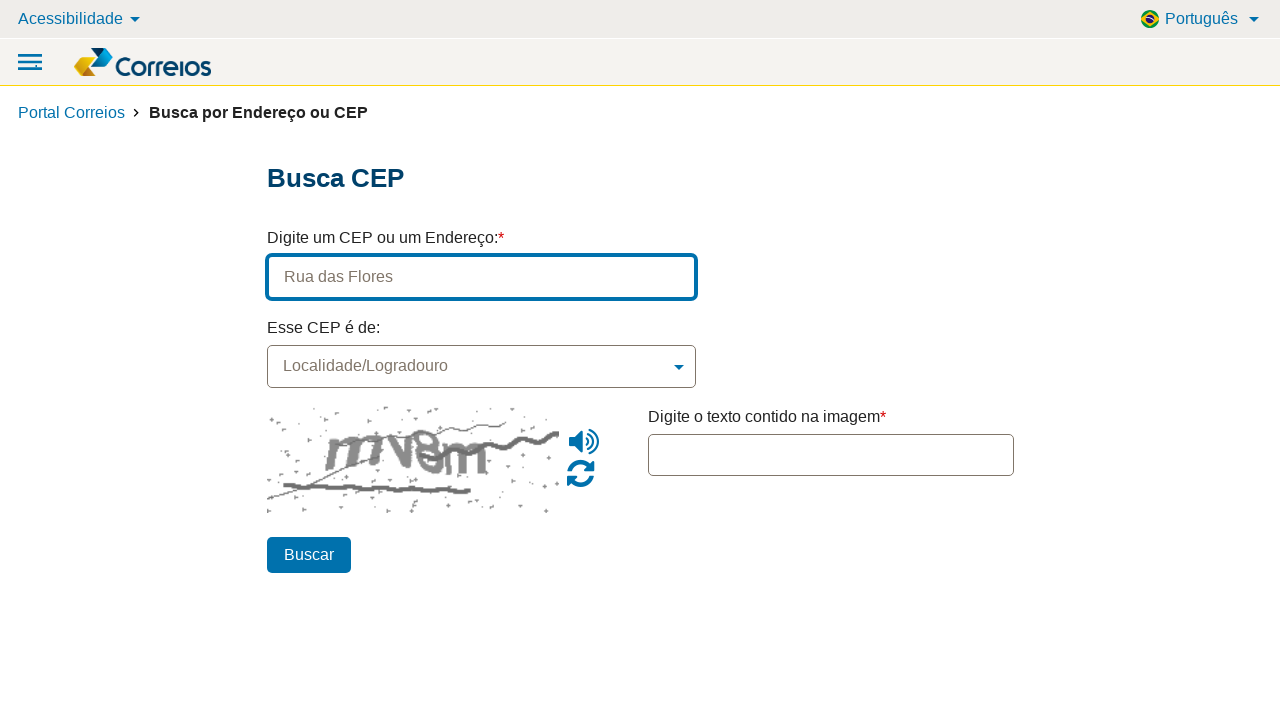

Clicked search button to initiate CEP search at (308, 555) on #btn_pesquisar
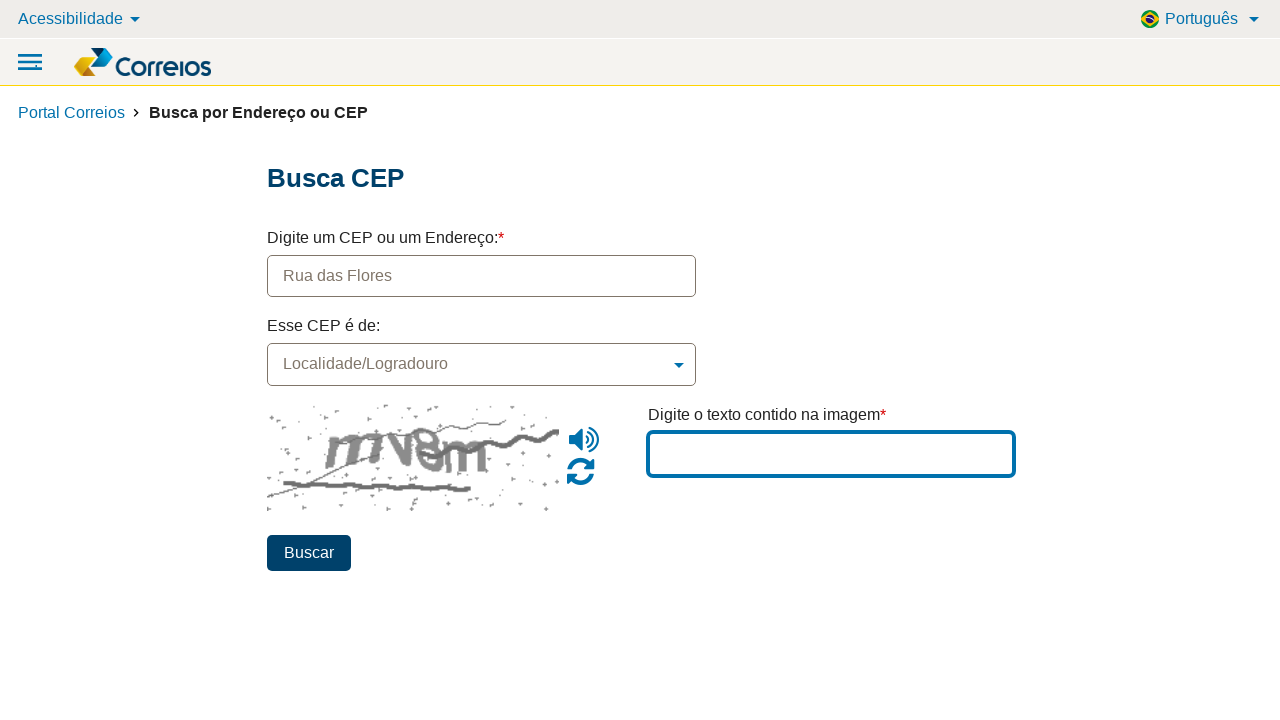

Waited 2000ms for search results to appear
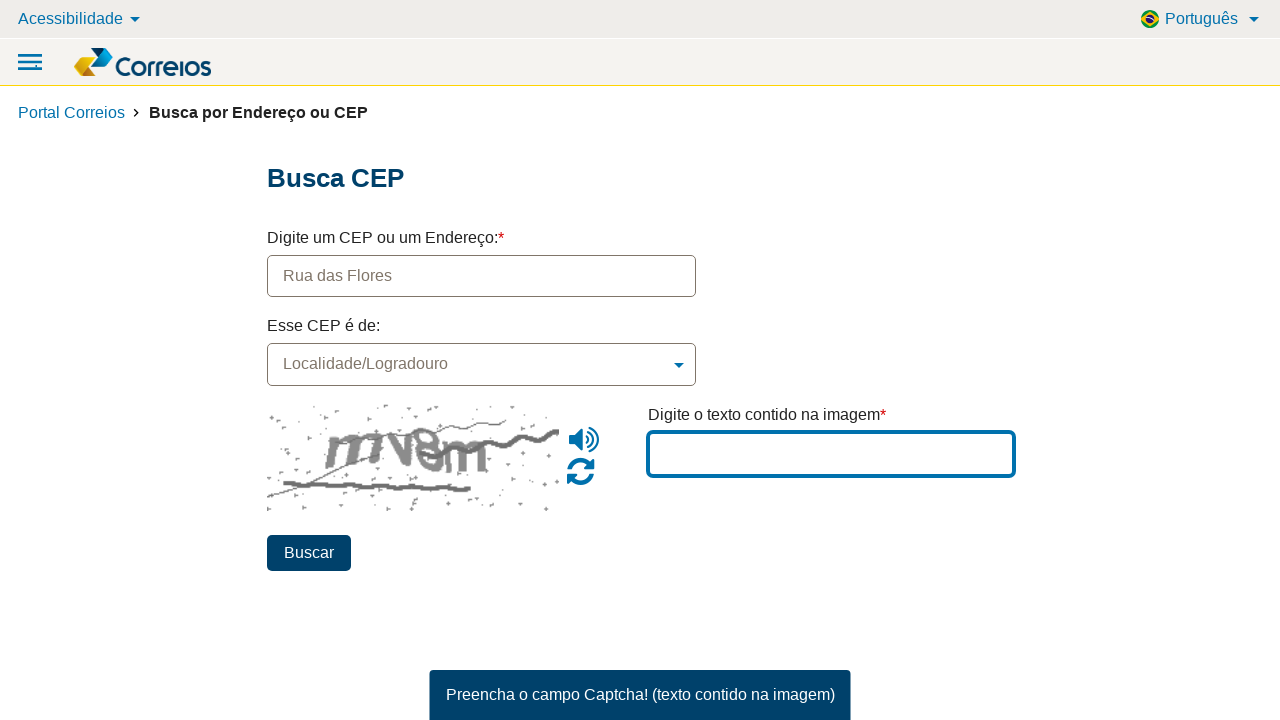

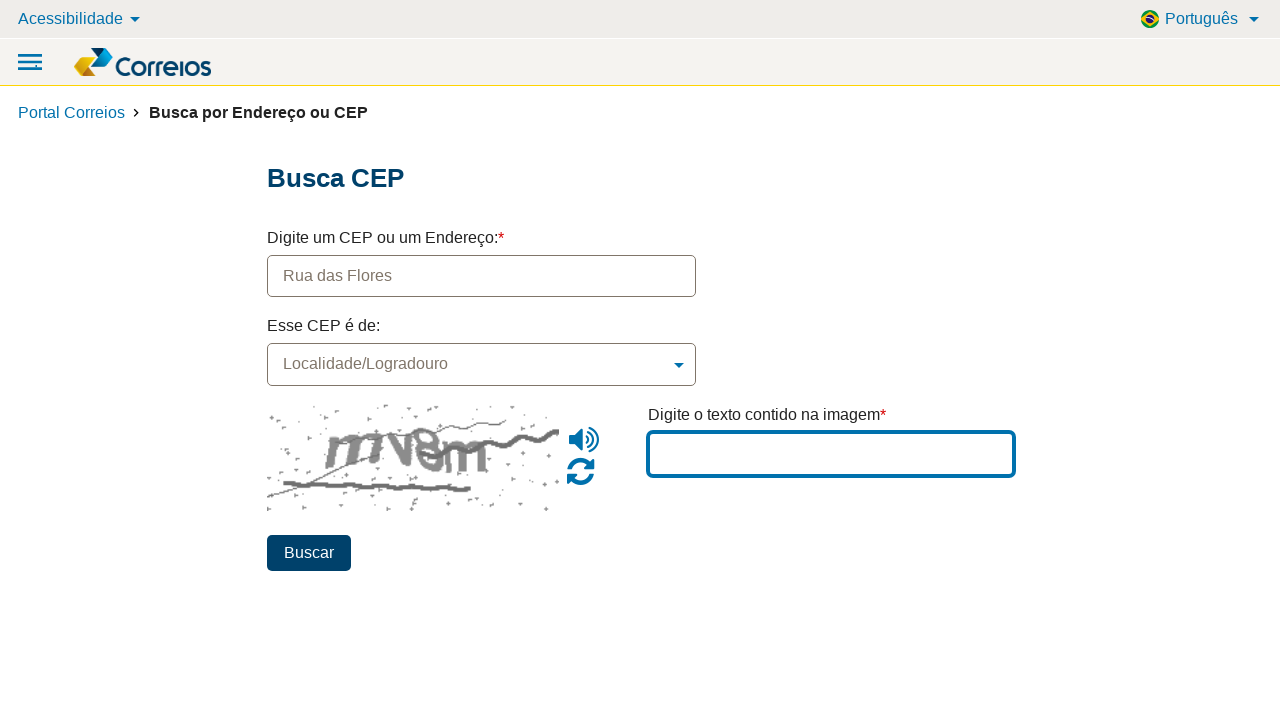